Navigates to the OrangeHRM demo application and verifies the page loads by checking the page title.

Starting URL: https://opensource-demo.orangehrmlive.com/web/index.php

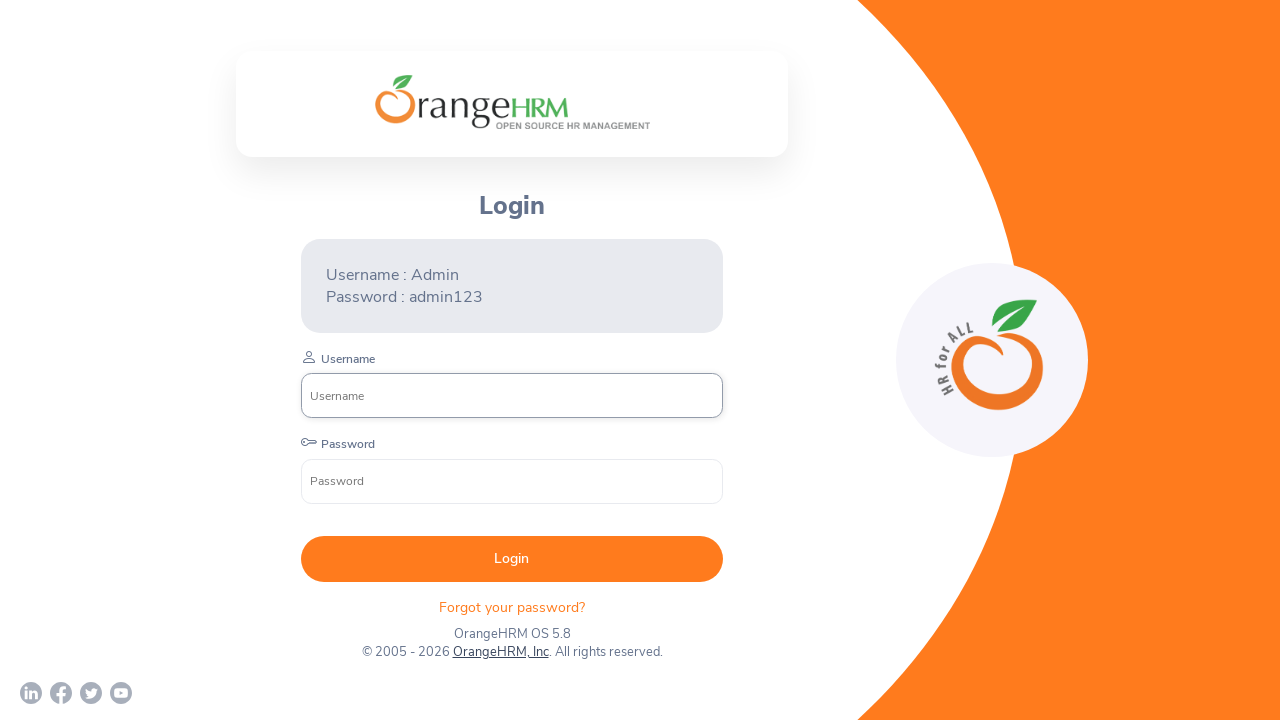

Waited for page to reach networkidle state
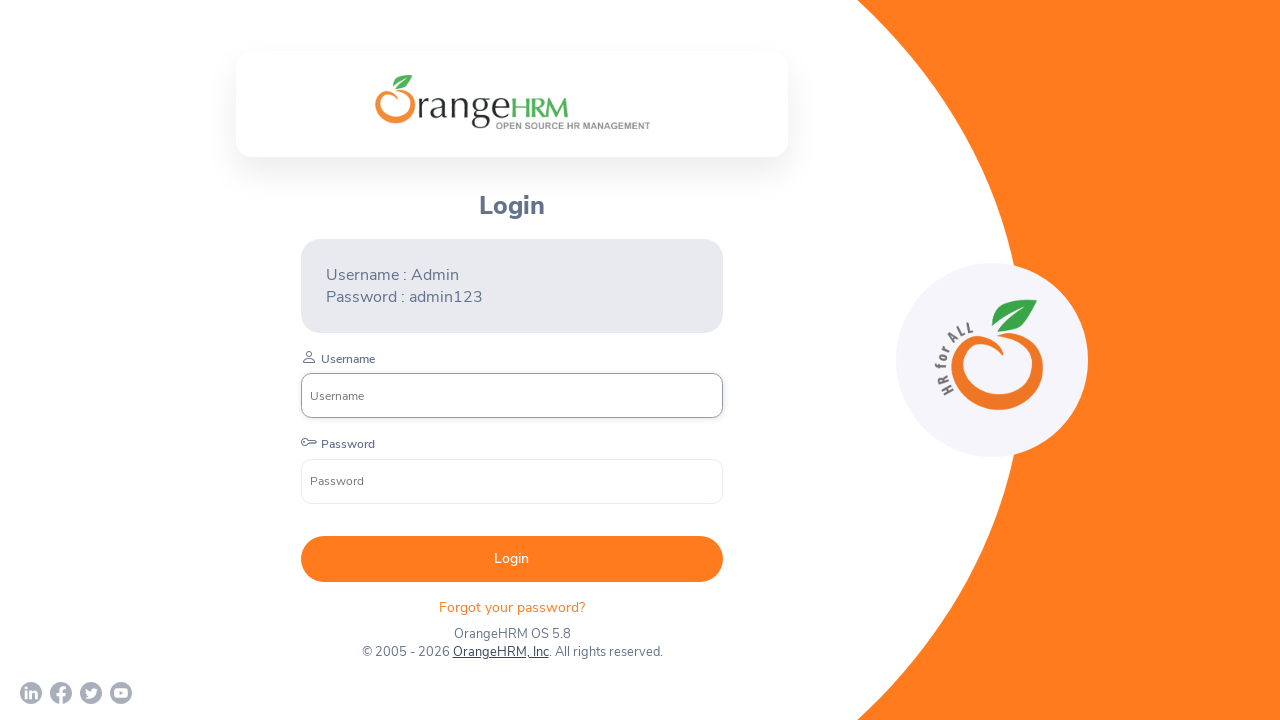

Retrieved page title: OrangeHRM
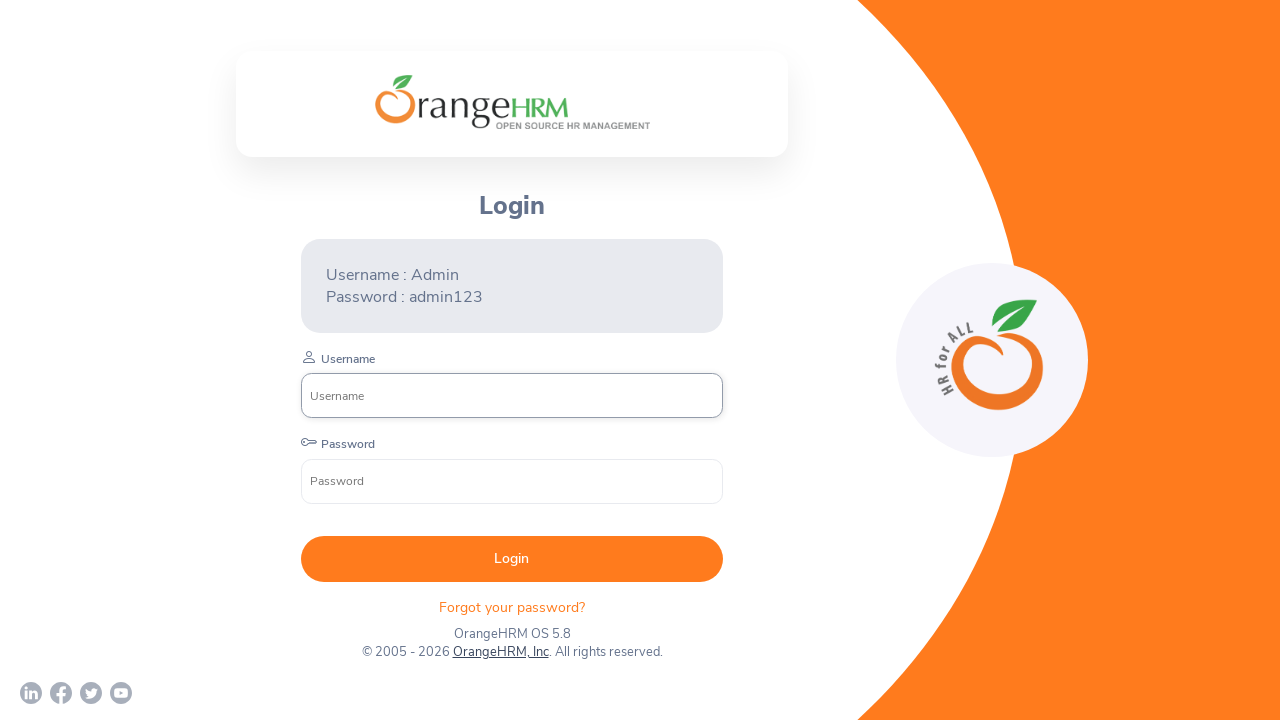

Verified login form is visible on the page
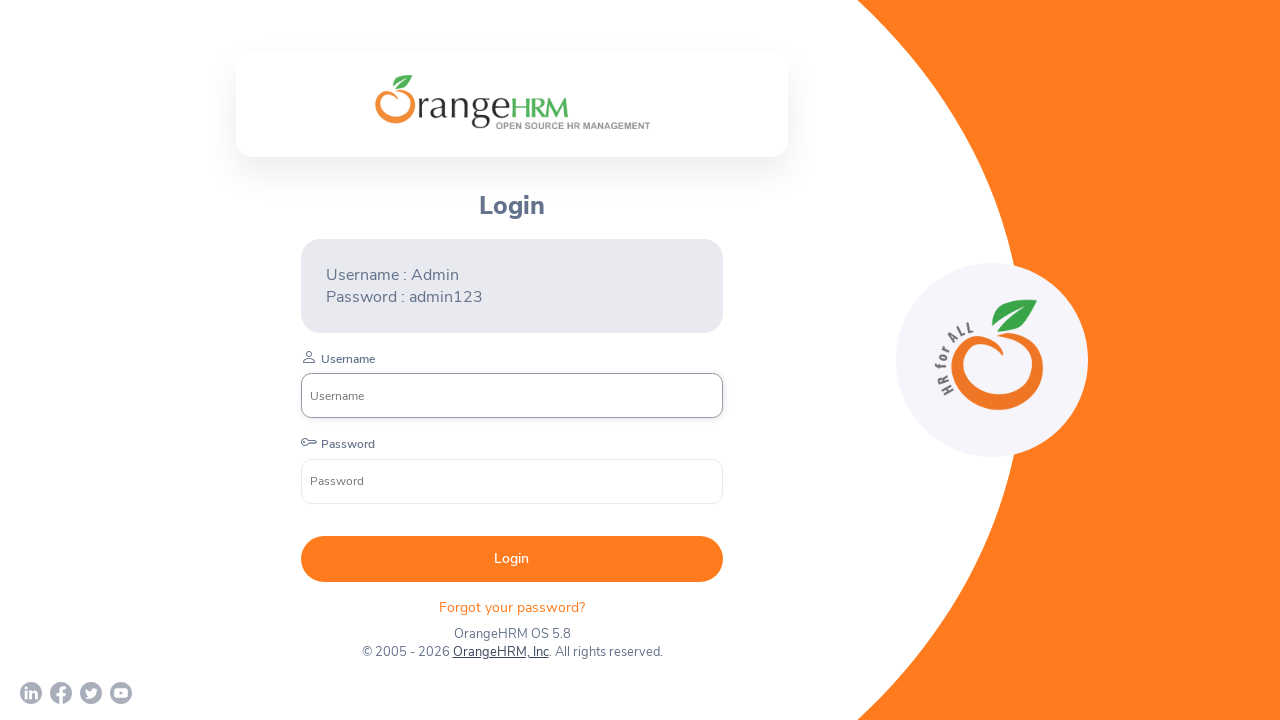

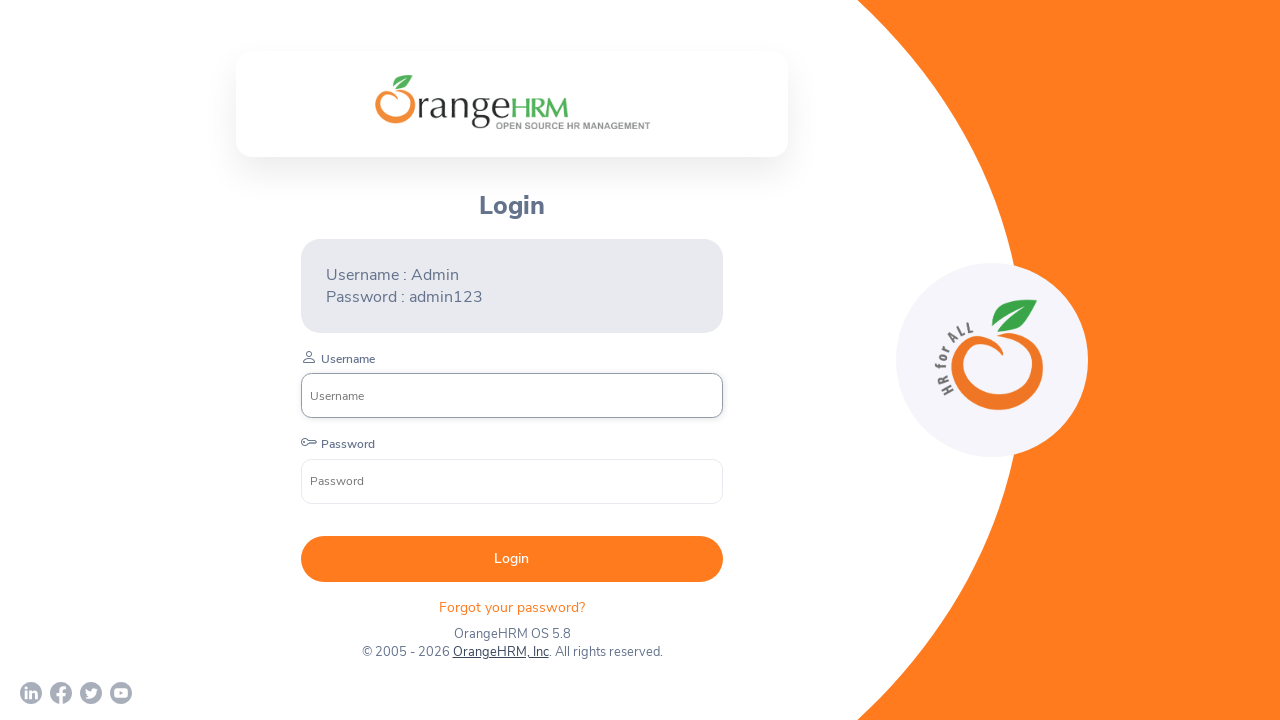